Tests filling out a complete web form including text fields, radio buttons, checkboxes, dropdown, and datepicker, then submits

Starting URL: https://formy-project.herokuapp.com/form

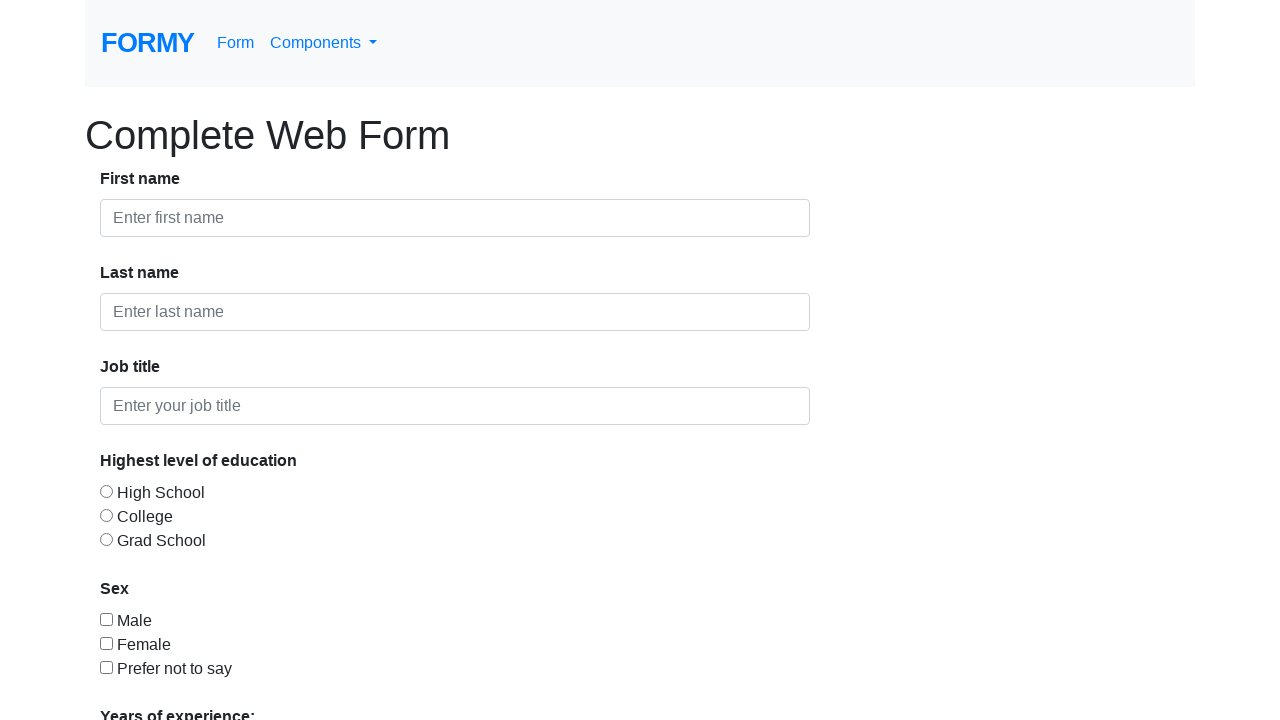

Filled first name field with 'Don' on #first-name
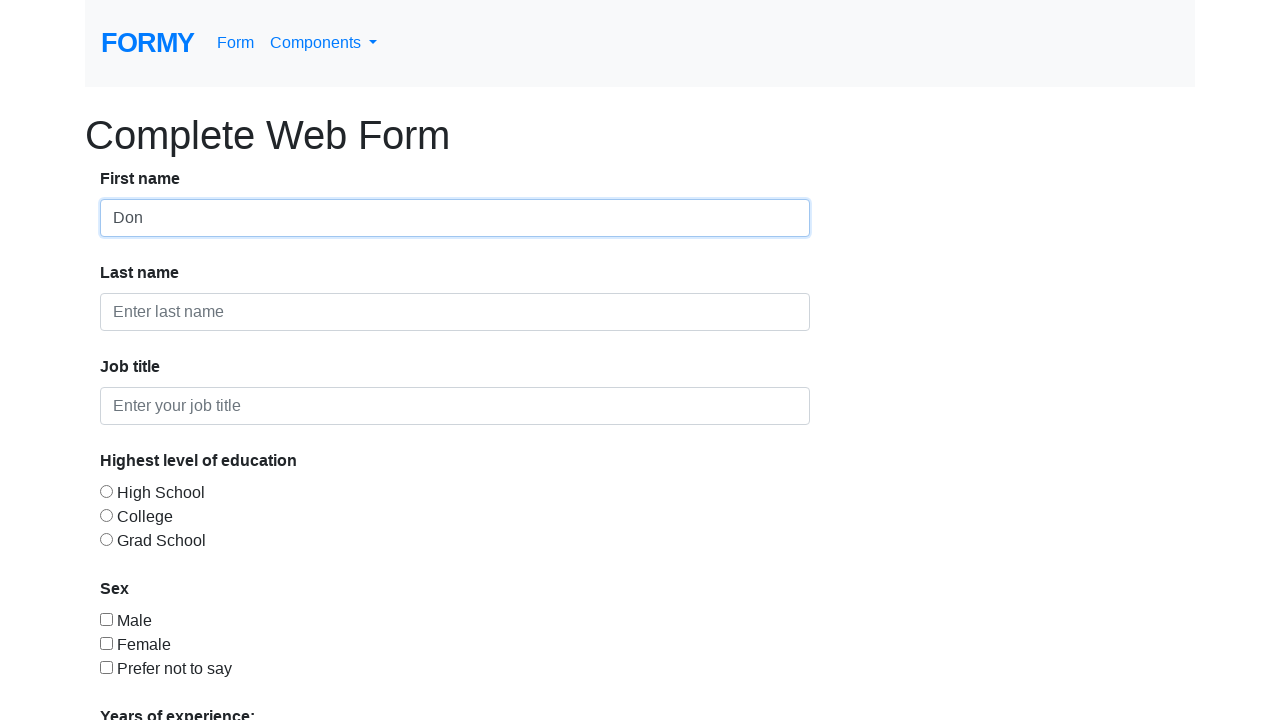

Filled last name field with 'Red' on #last-name
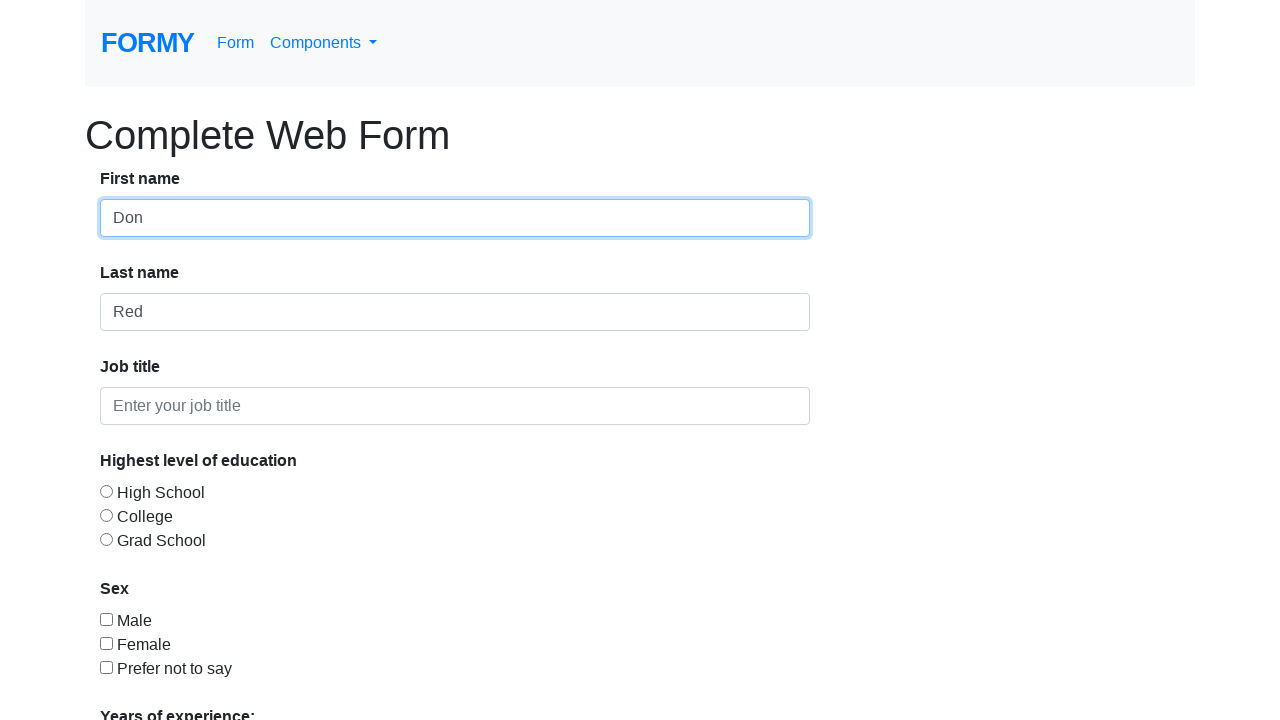

Filled job title field with 'QA' on #job-title
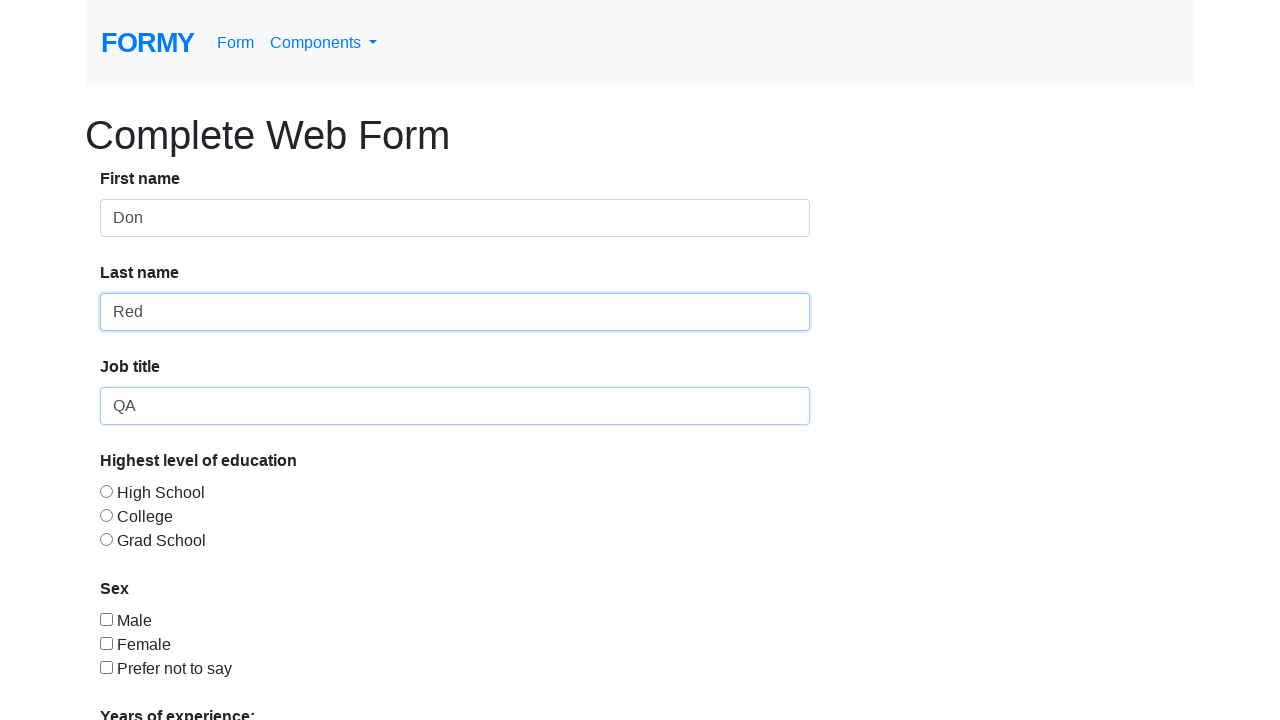

Selected 'College' radio button at (106, 515) on #radio-button-2
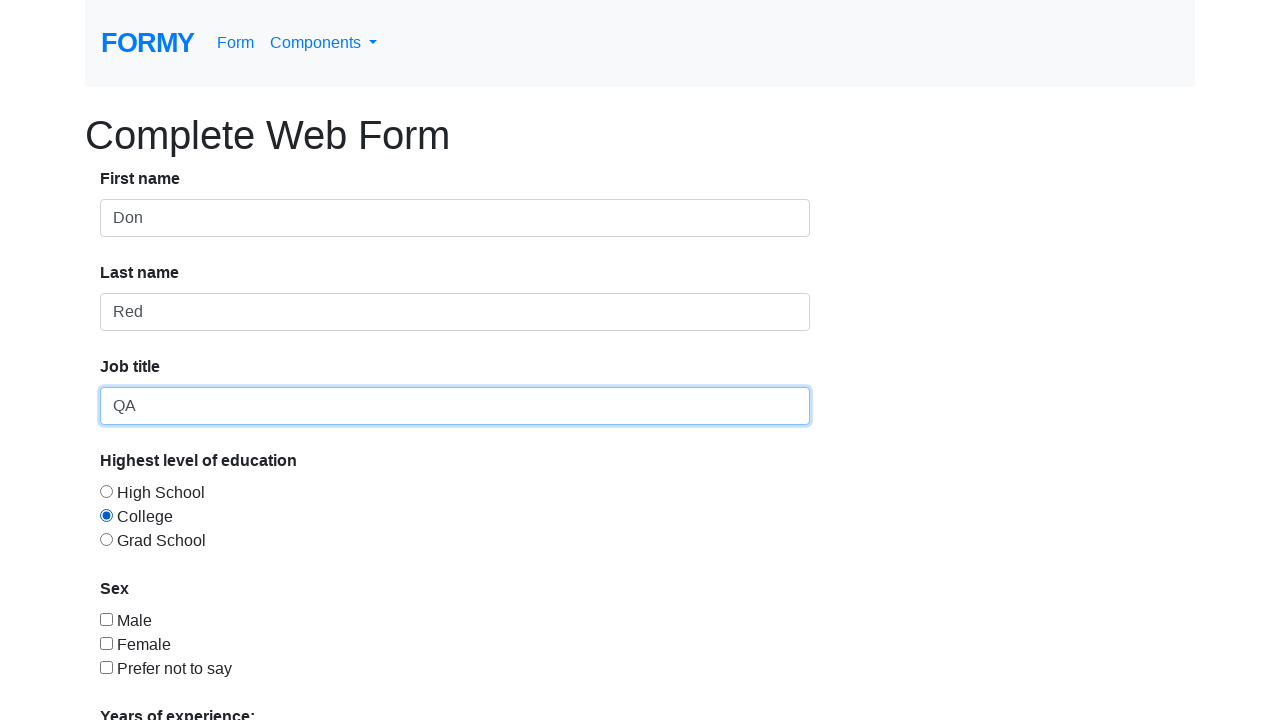

Selected checkbox option at (106, 619) on input[type='checkbox'][value='checkbox-1']
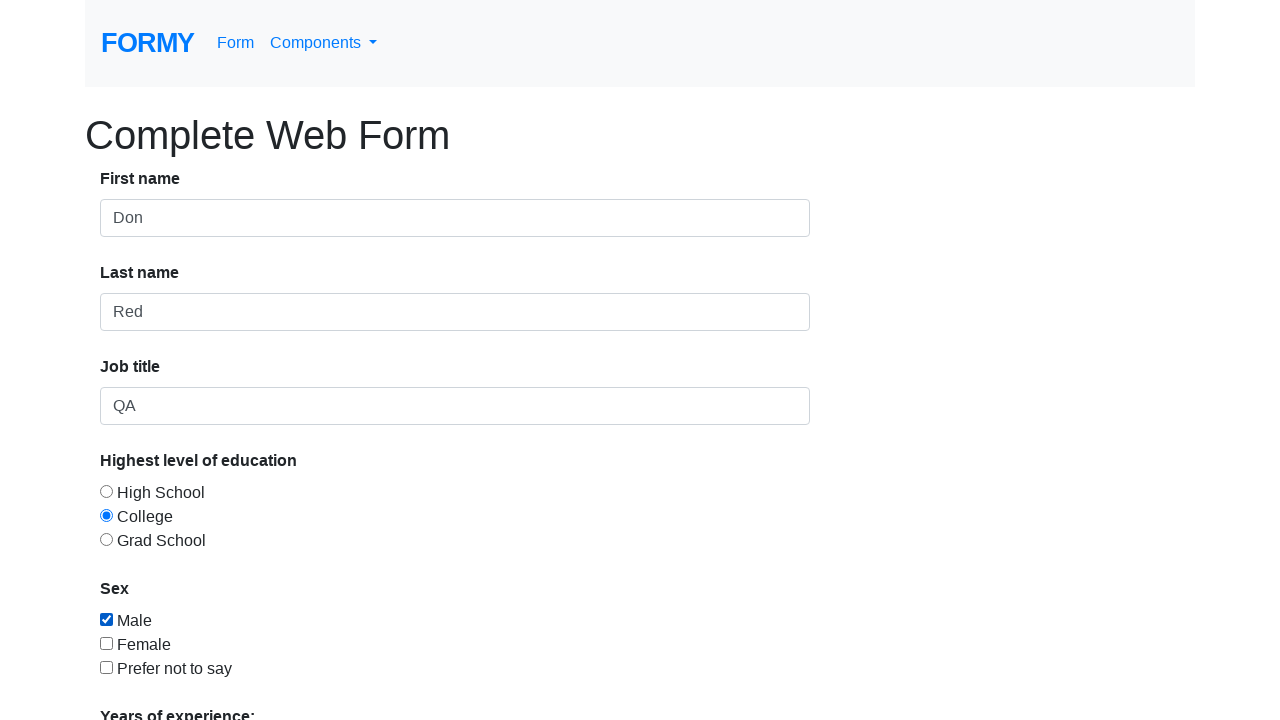

Opened select dropdown menu at (270, 519) on #select-menu
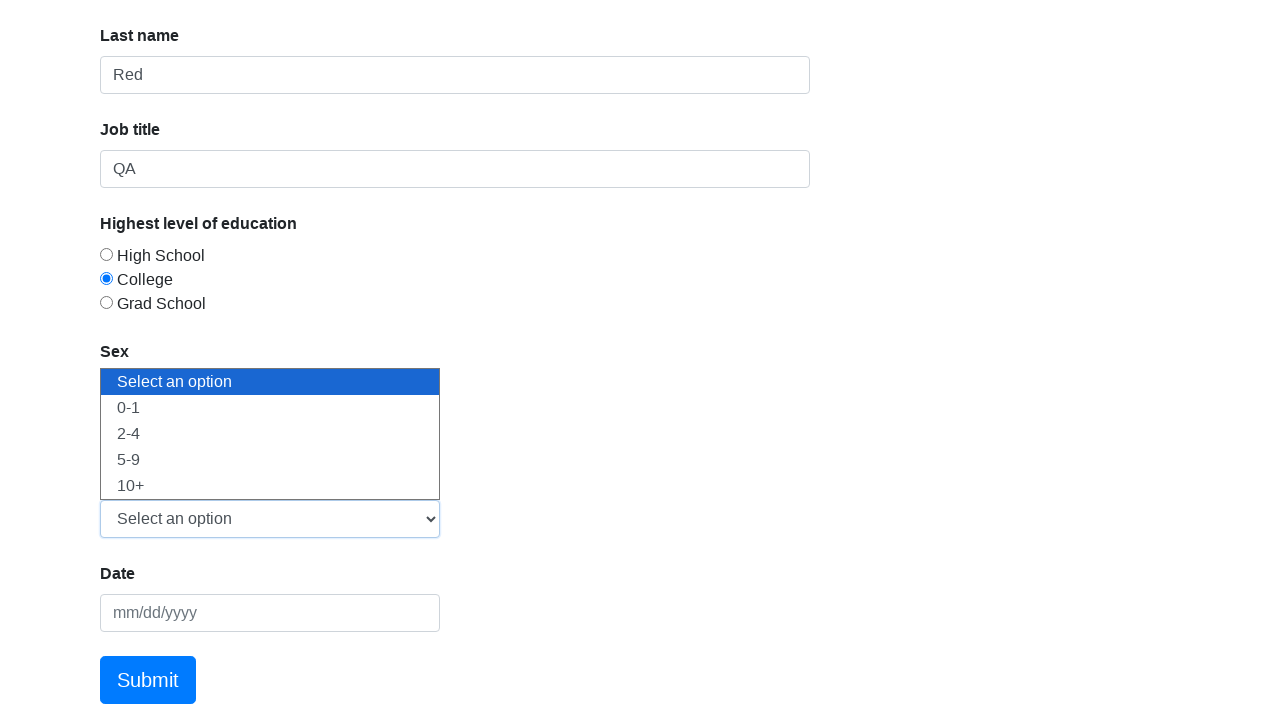

Selected option from dropdown menu on #select-menu
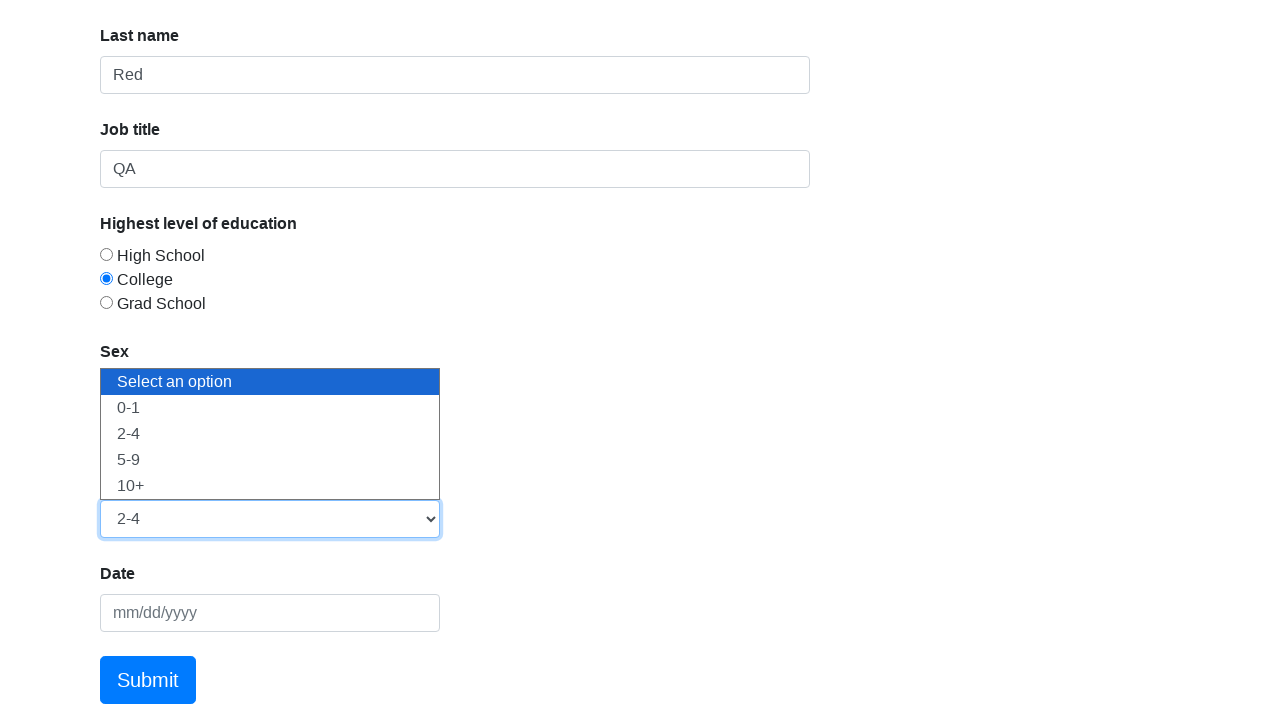

Opened datepicker calendar at (270, 613) on #datepicker
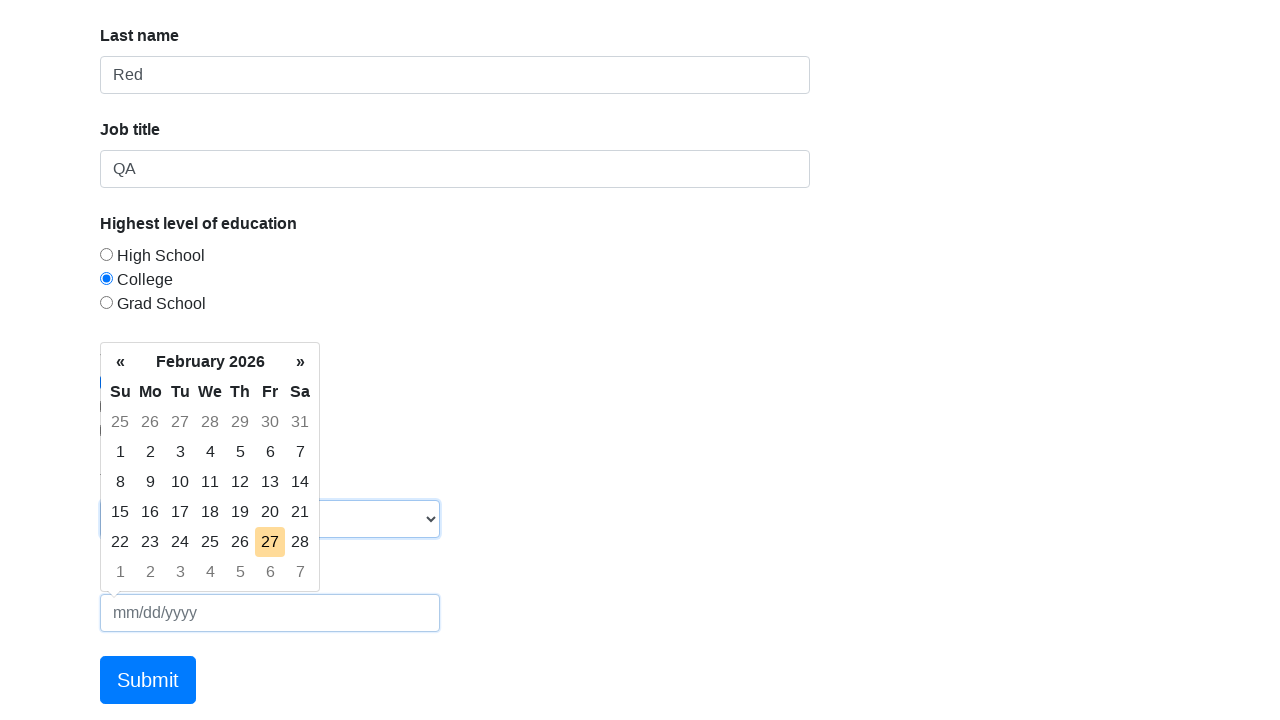

Selected today's date from calendar at (270, 542) on td.today.day
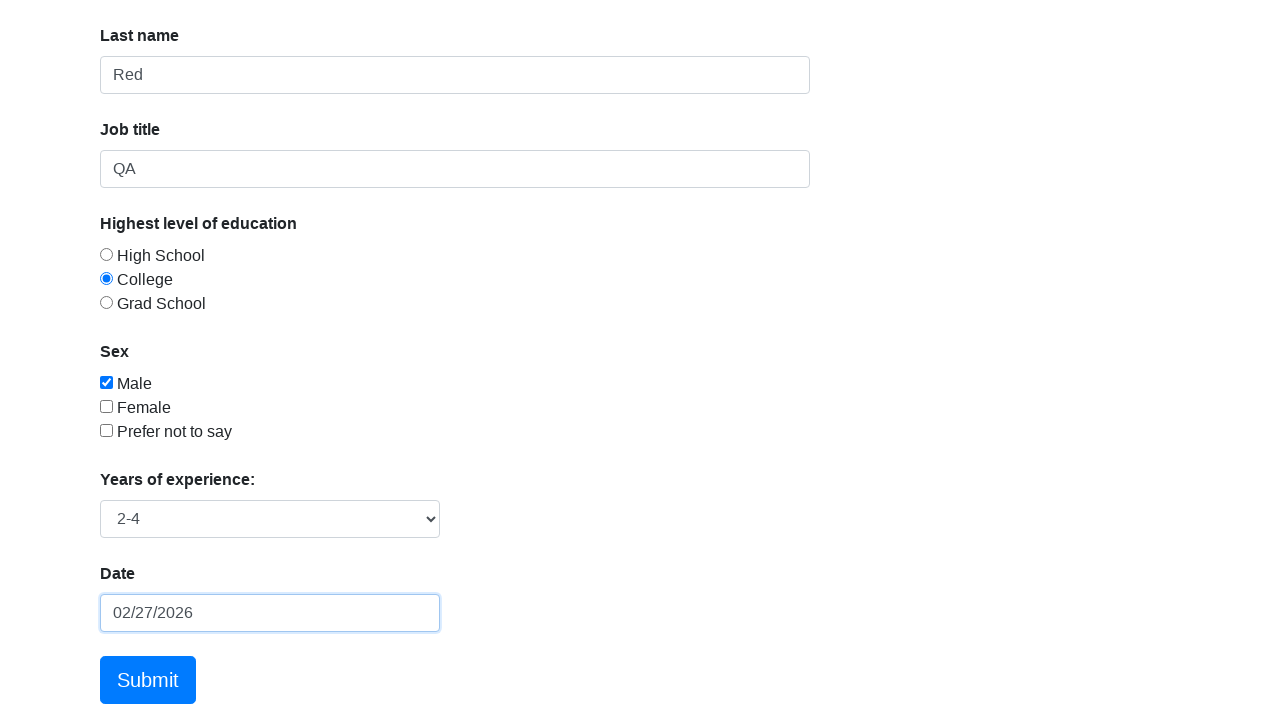

Clicked form submit button at (148, 680) on a[href='/thanks']
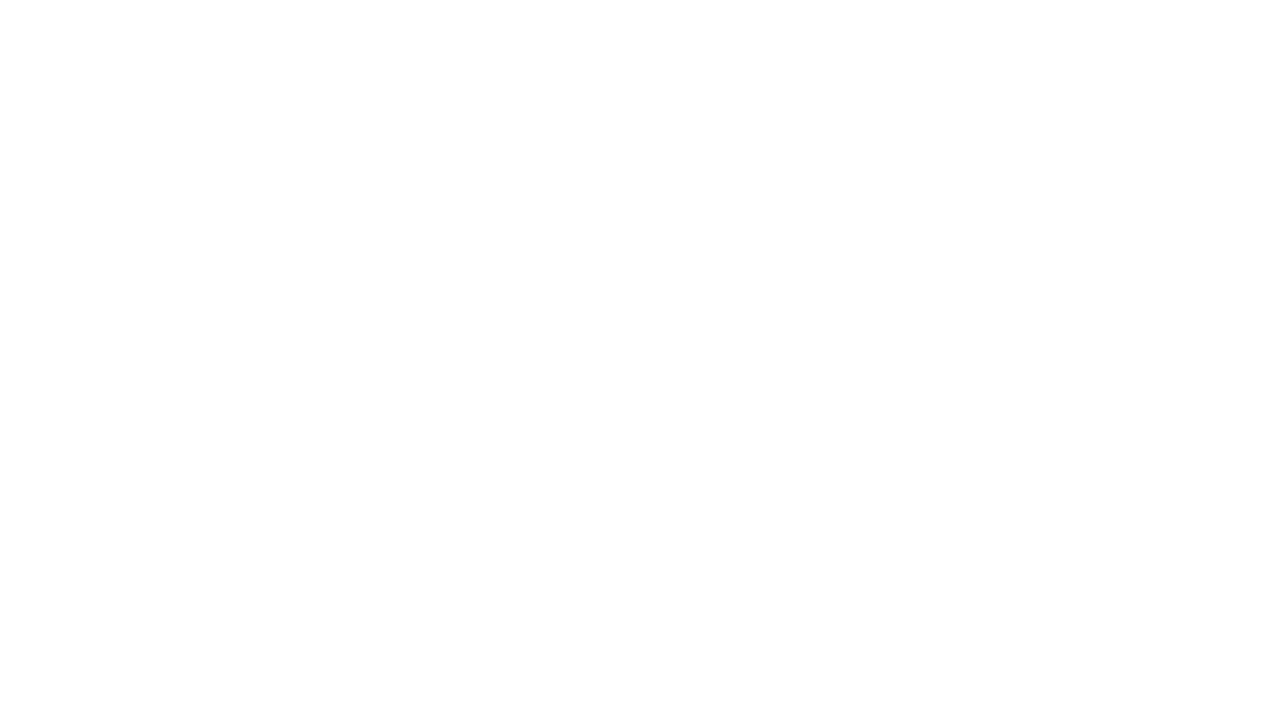

Success message appeared on thanks page
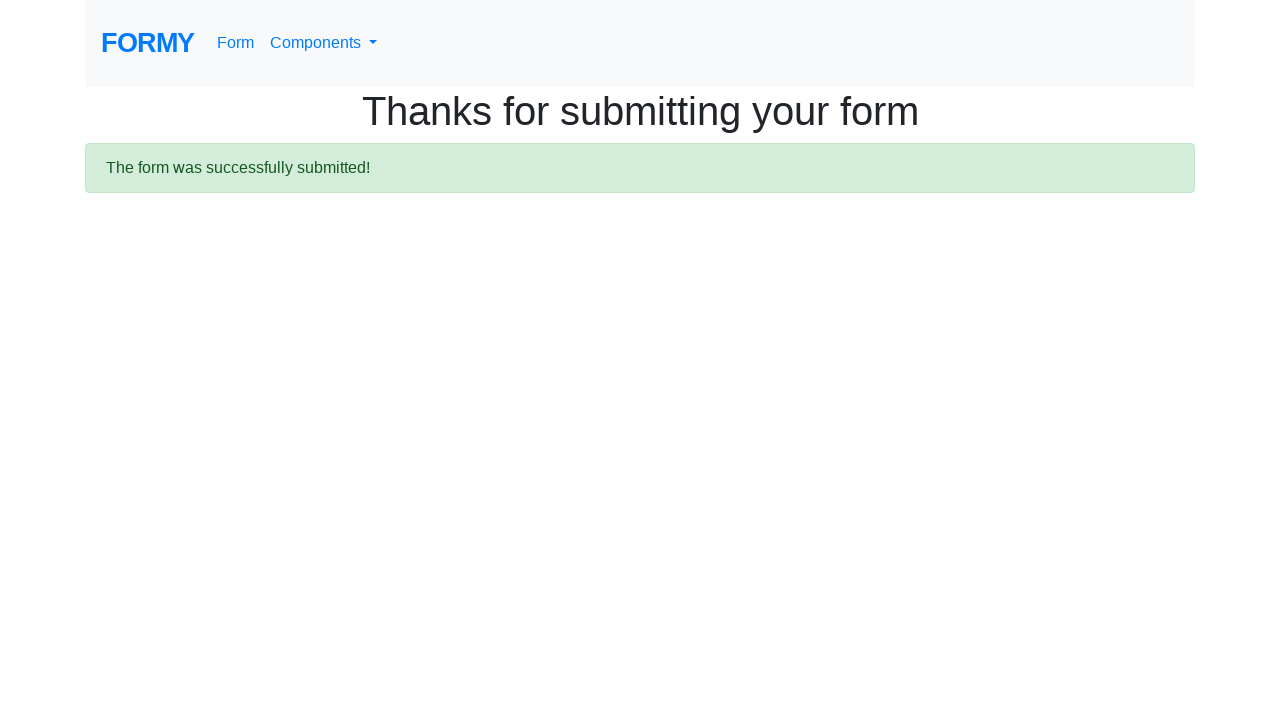

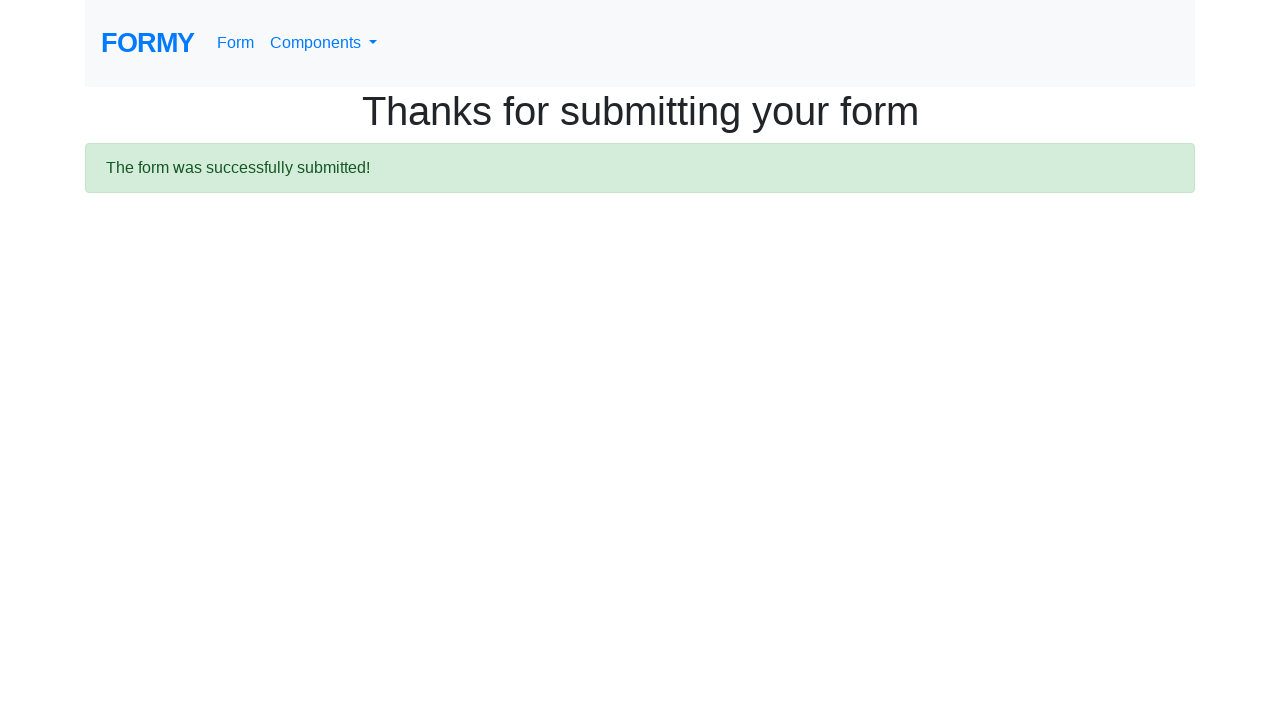